Tests navigation to figure skating news page using the main navigation bar on sports.ru website in a maximized window

Starting URL: https://www.sports.ru/

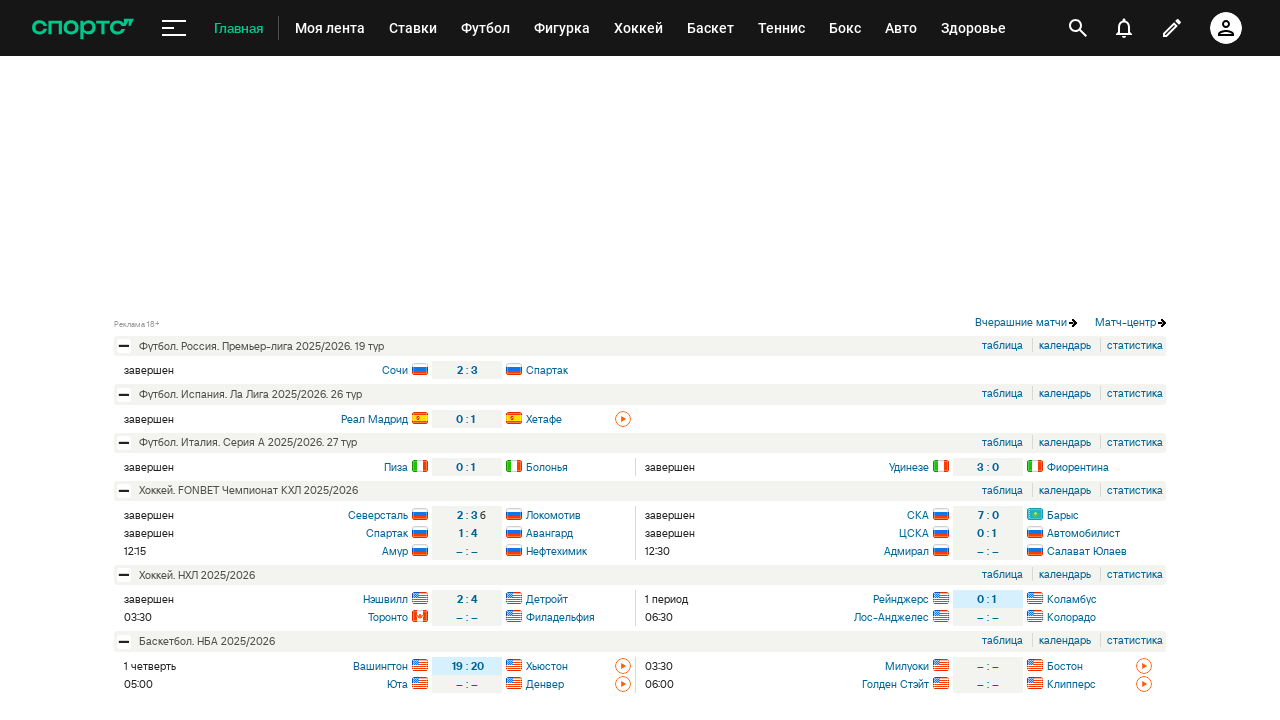

Clicked on figure skating link in main navigation bar at (562, 28) on nav#navigation-navbar a[href='/figure-skating/']
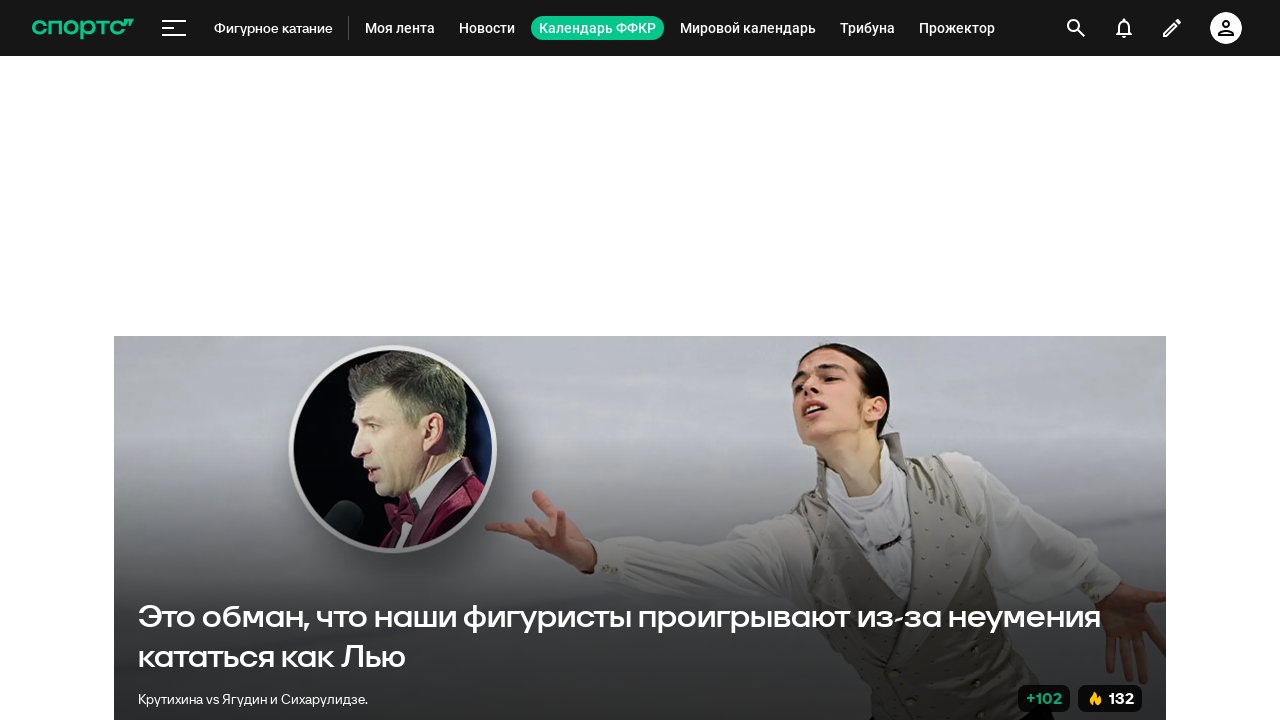

Figure skating top news heading loaded and is visible
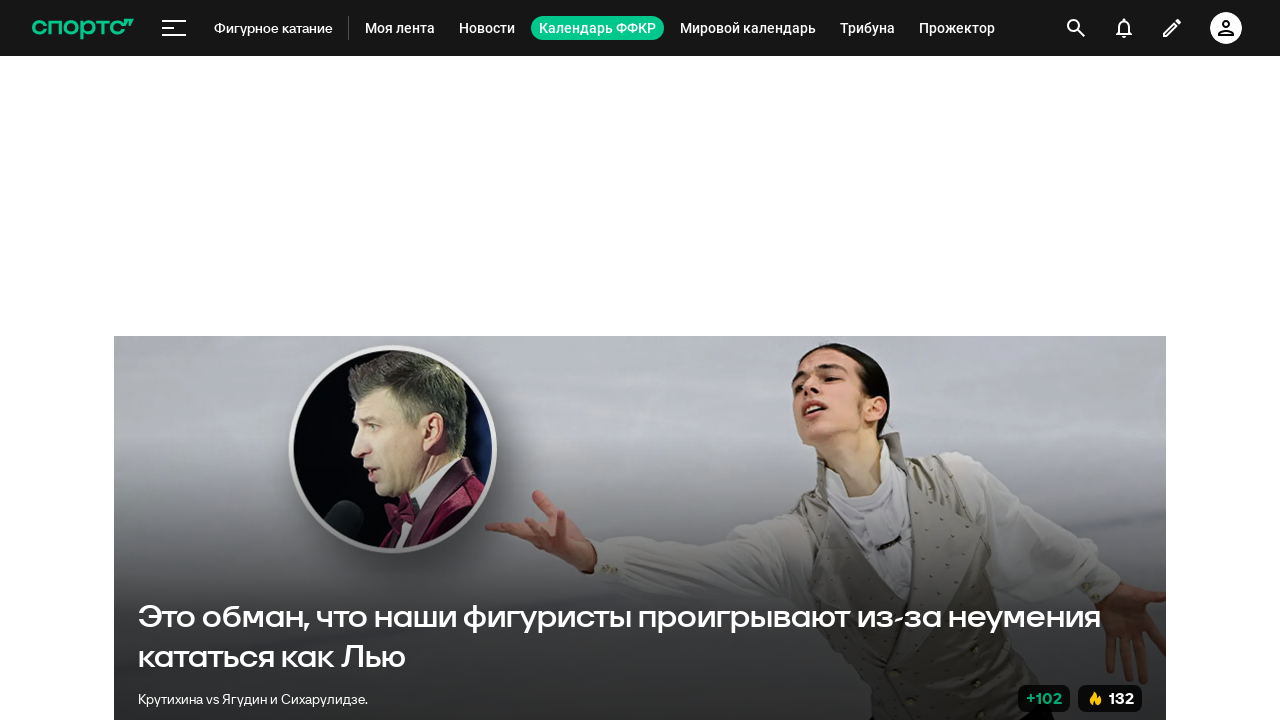

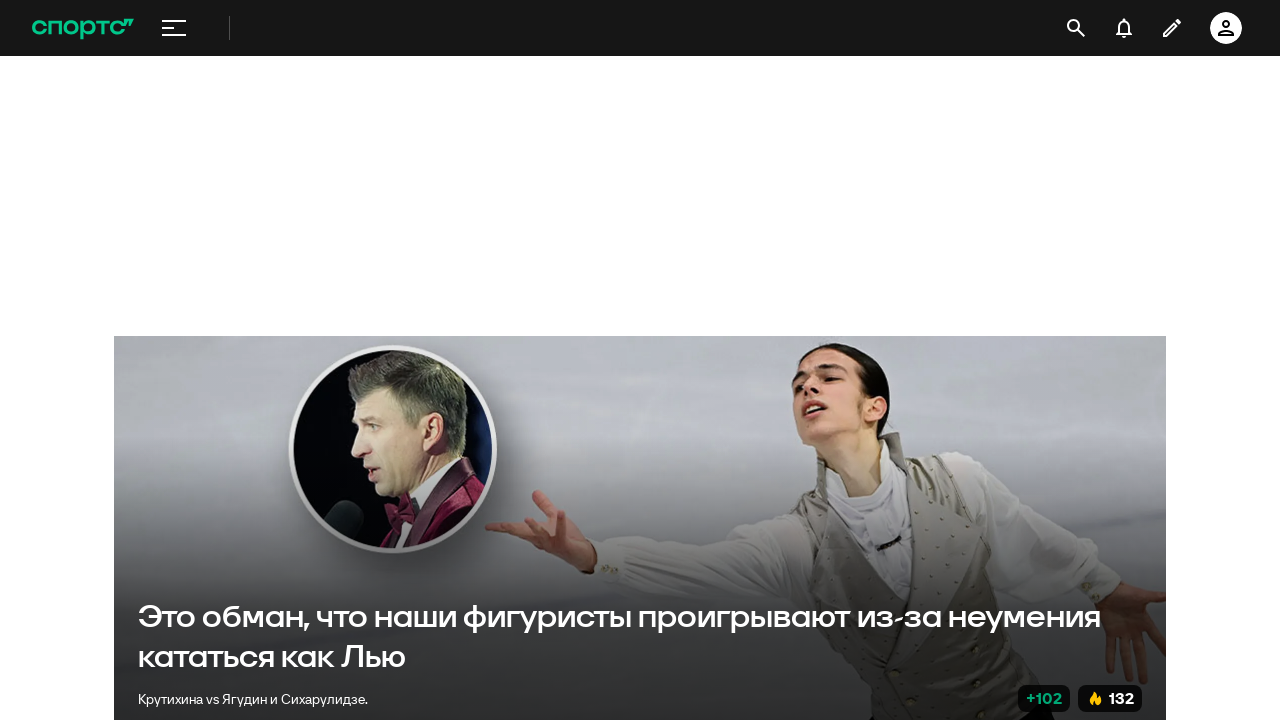